Tests an e-commerce cart functionality by adding specific items to cart, proceeding to checkout, and applying a promo code

Starting URL: https://rahulshettyacademy.com/seleniumPractise/#/

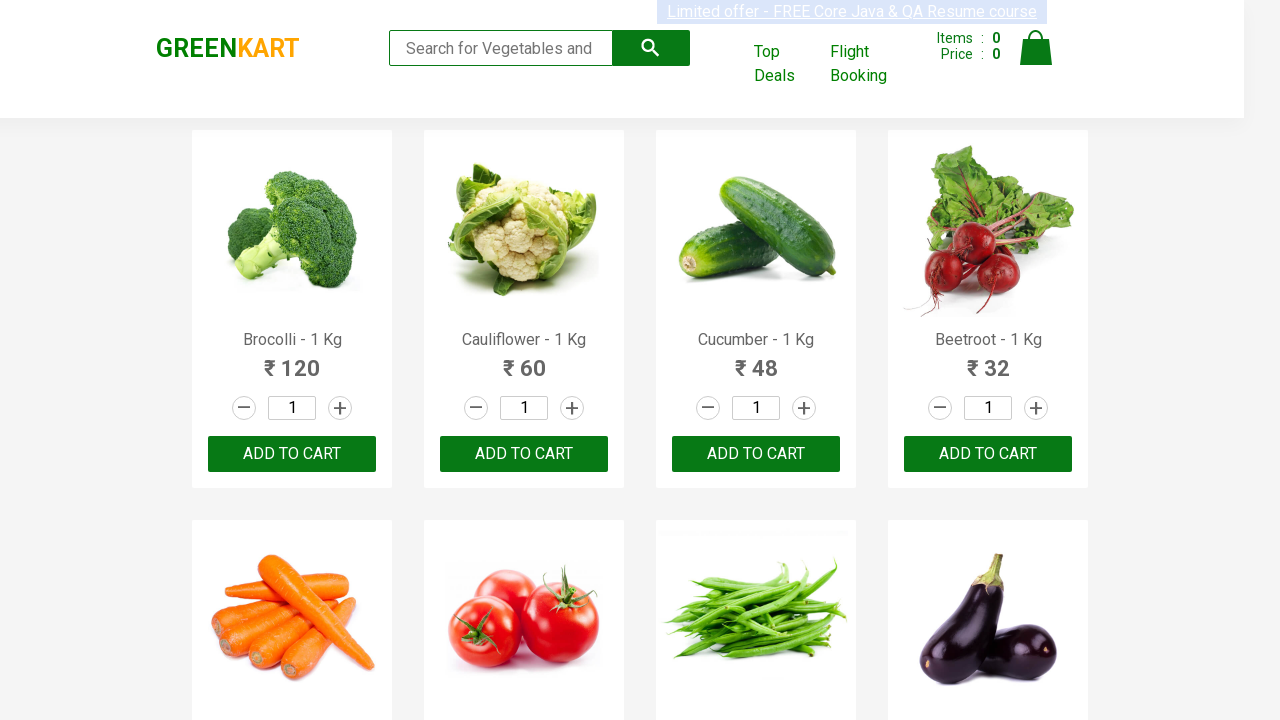

Waited for product names to load
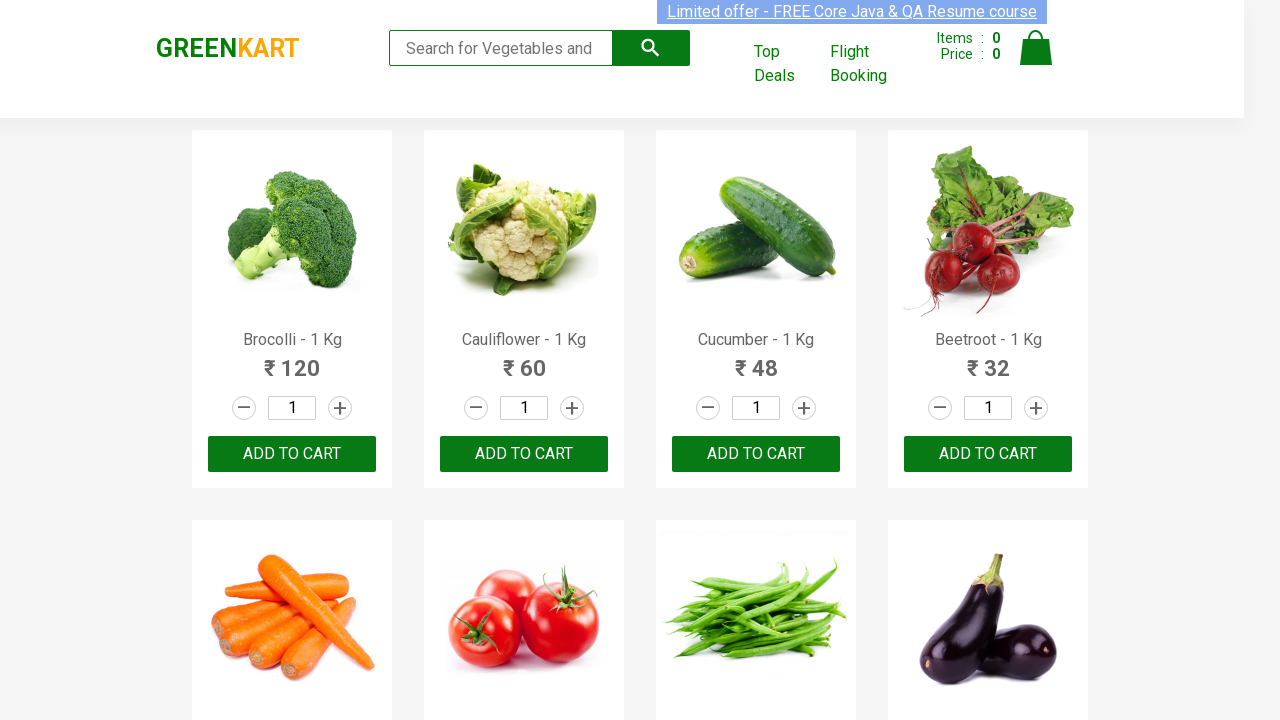

Retrieved all product elements from the page
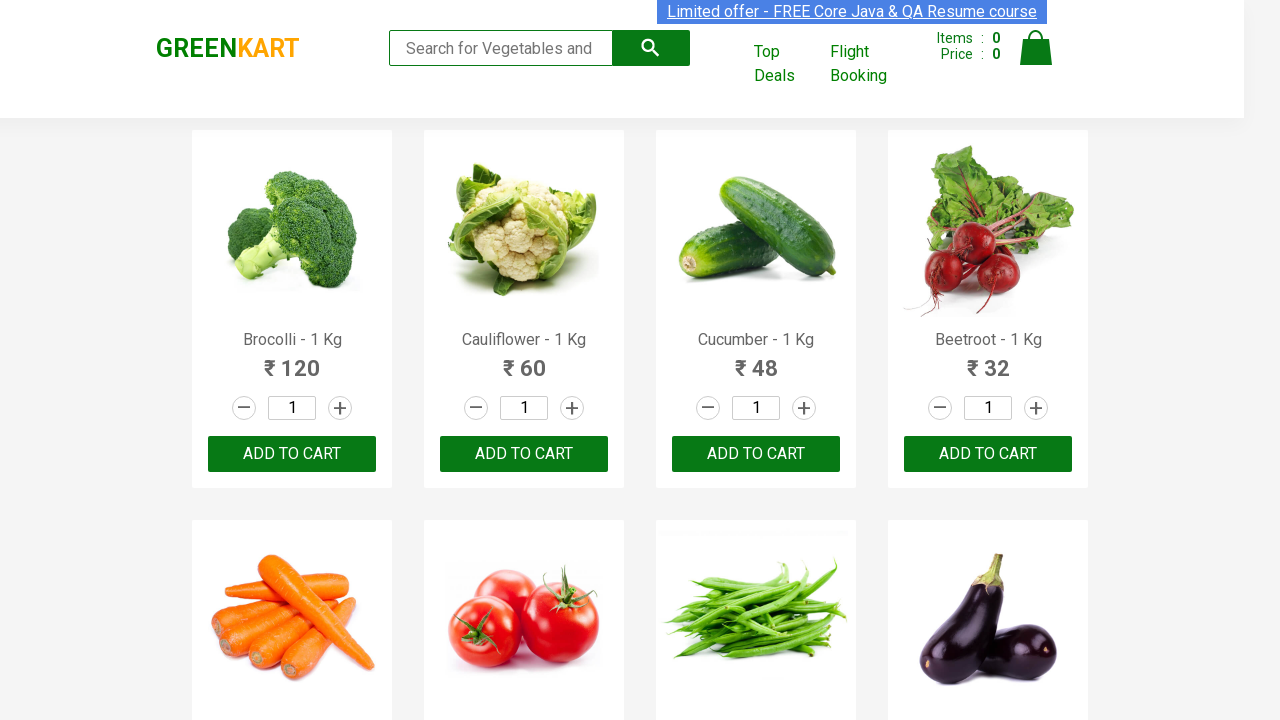

Added 'Brocolli' to cart at (292, 454) on xpath=//div[@class='product-action']/button >> nth=0
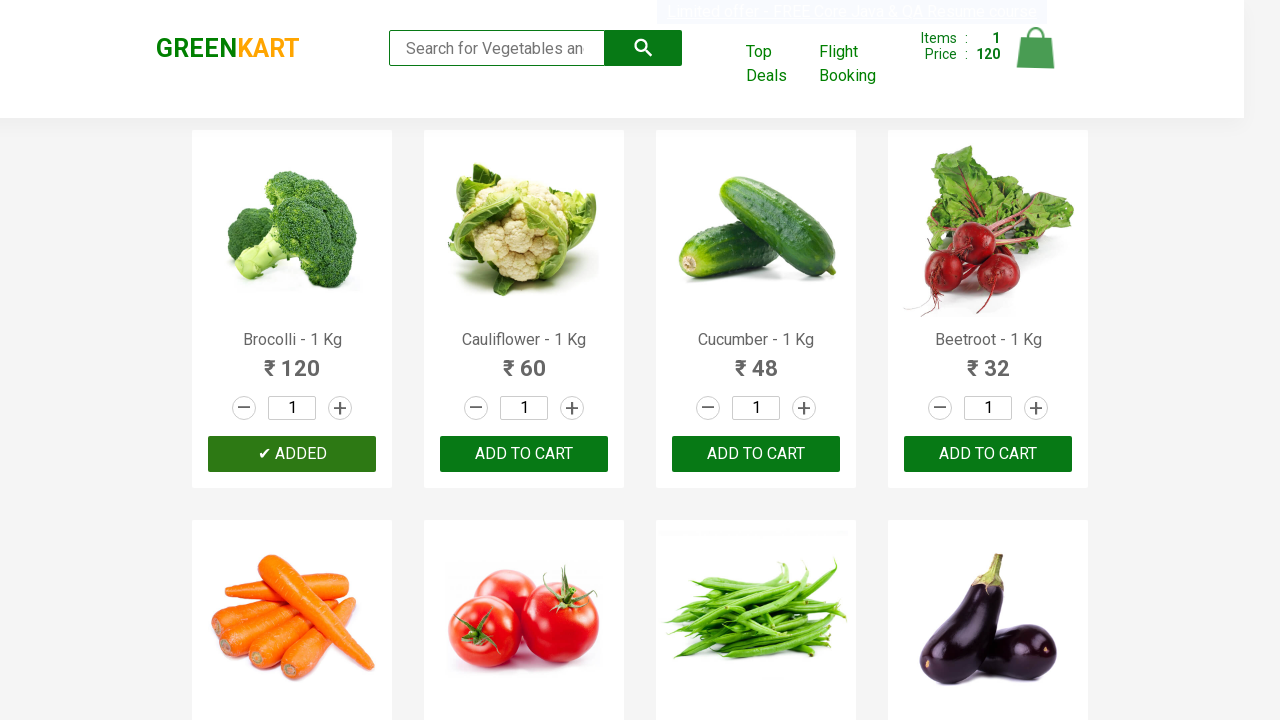

Added 'Cucumber' to cart at (756, 454) on xpath=//div[@class='product-action']/button >> nth=2
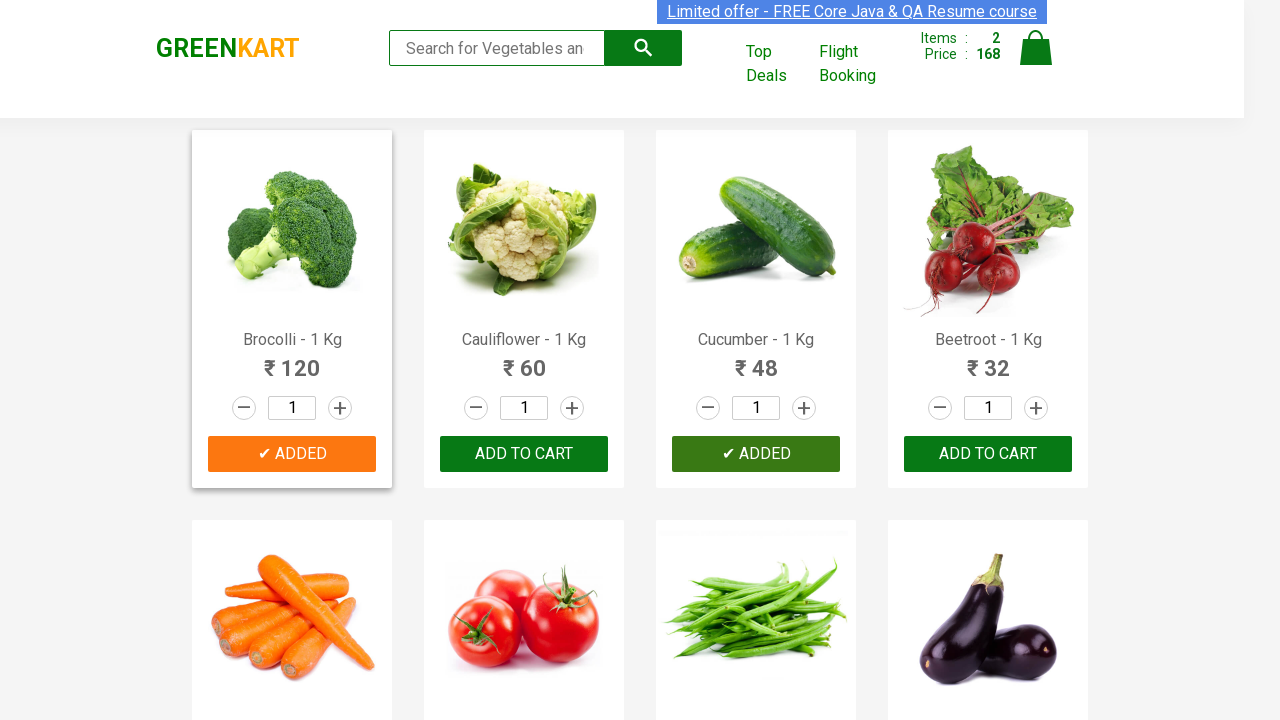

Clicked on cart icon to view cart at (1036, 48) on img[alt='Cart']
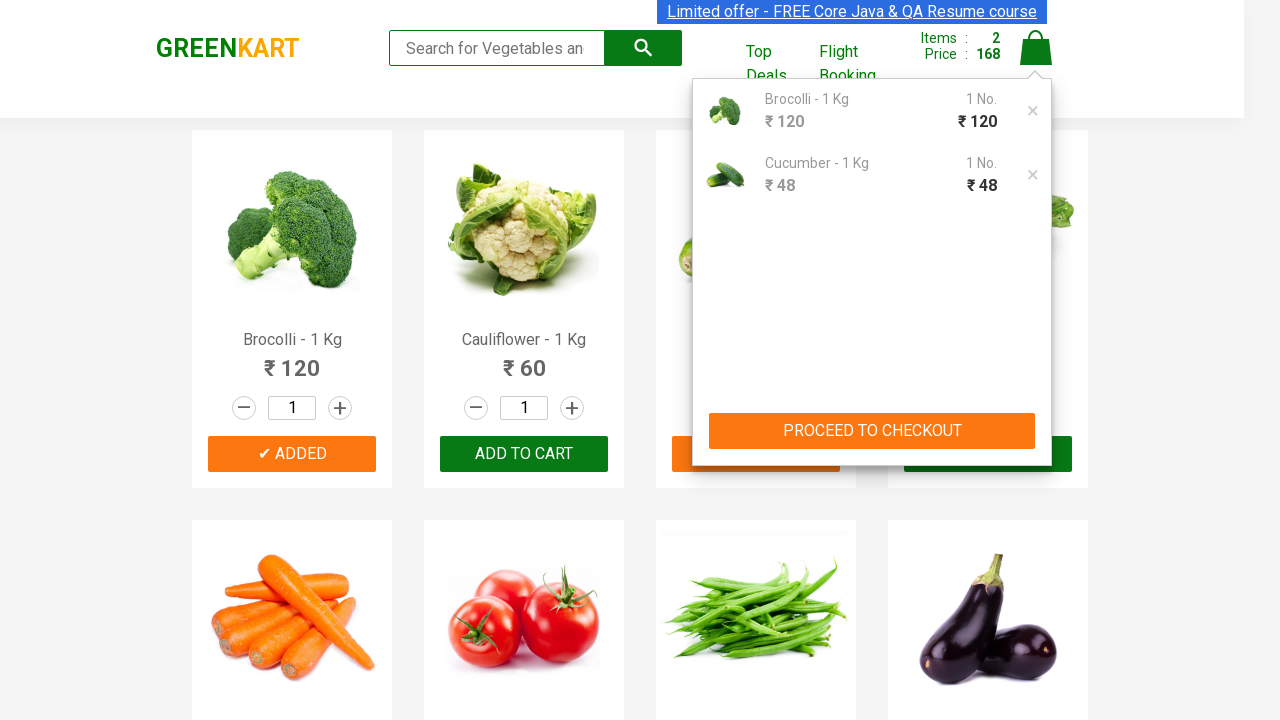

Clicked 'PROCEED TO CHECKOUT' button at (872, 431) on xpath=//button[contains(text(), 'PROCEED TO CHECKOUT')]
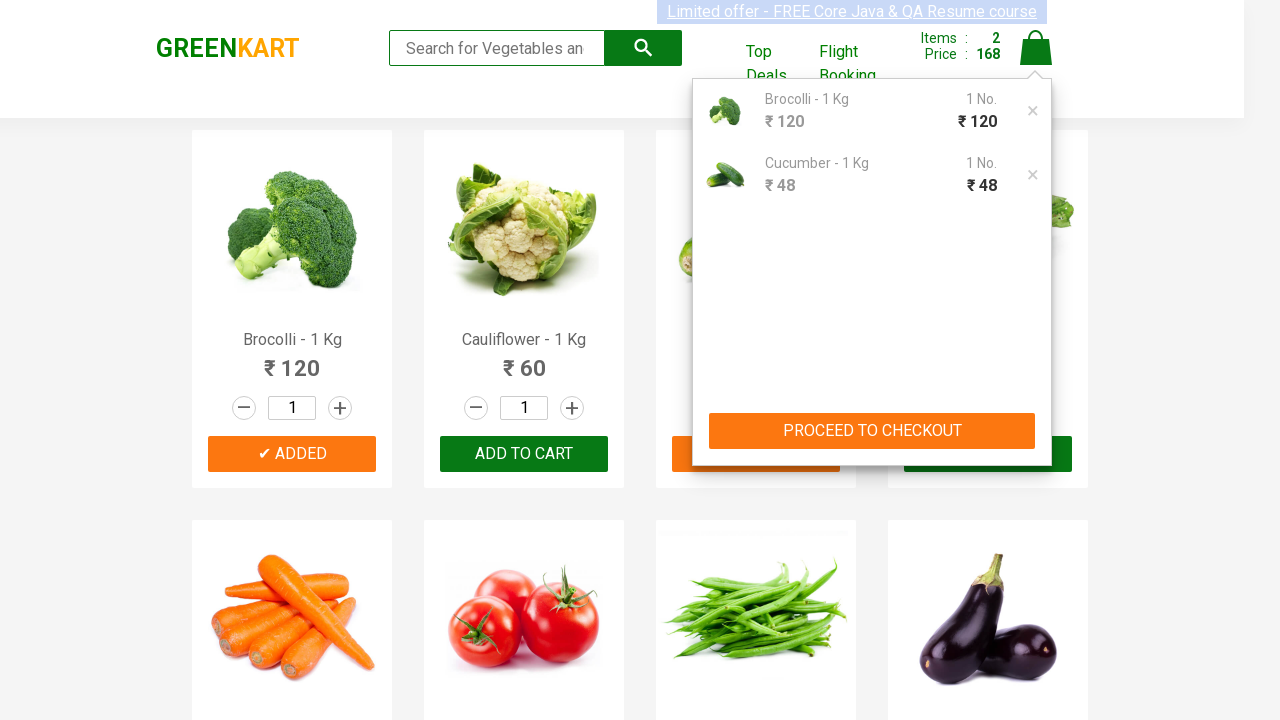

Entered promo code 'rahulshettyacademy' on input.promoCode
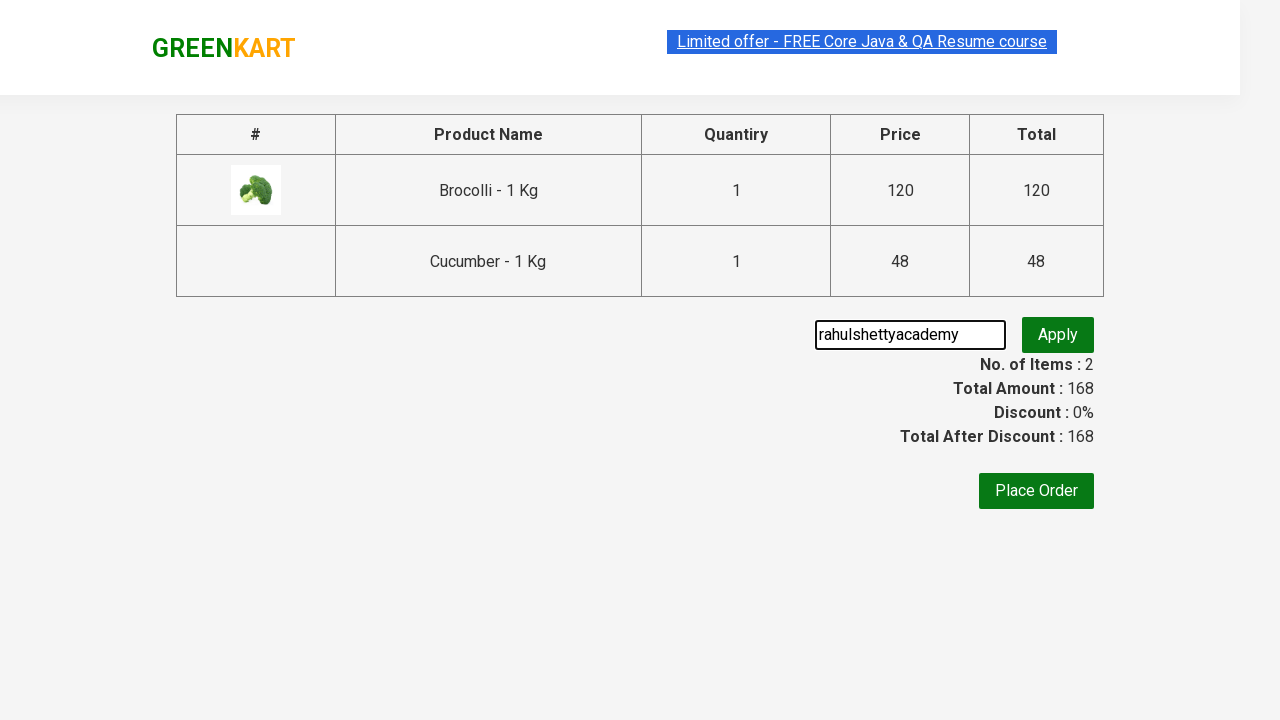

Clicked promo code apply button at (1058, 335) on button.promoBtn
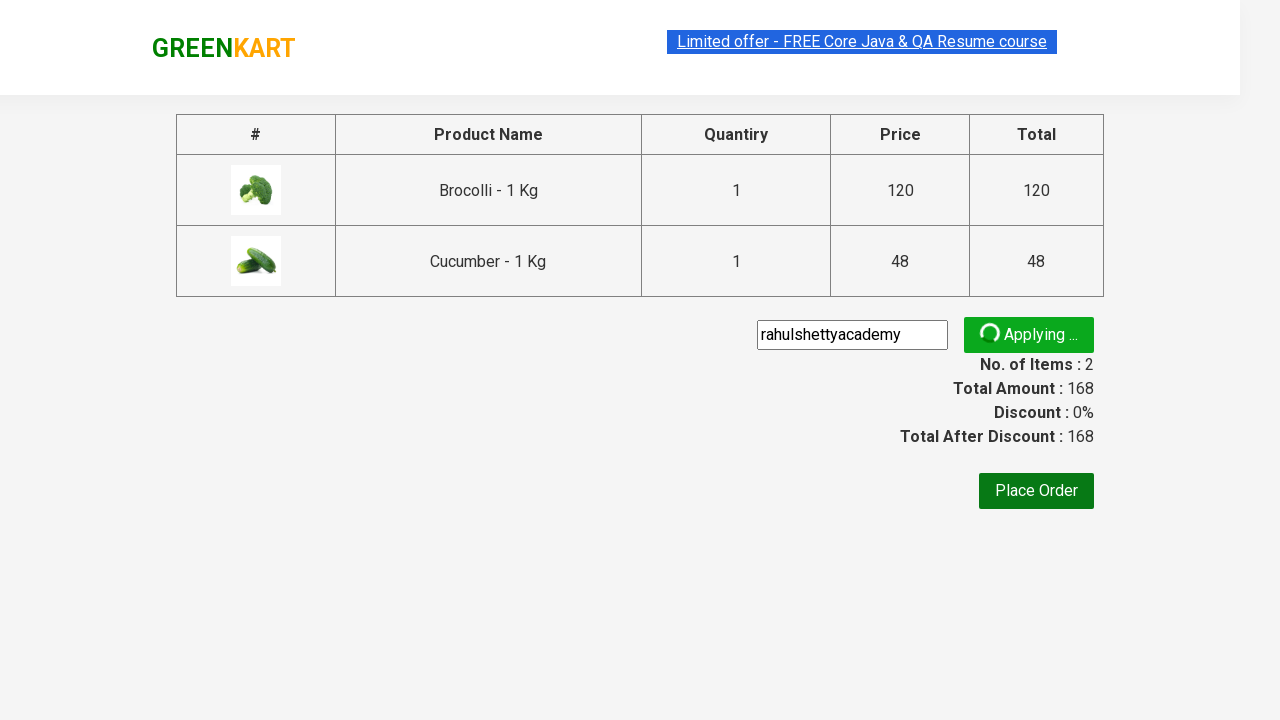

Waited for promo info message to appear
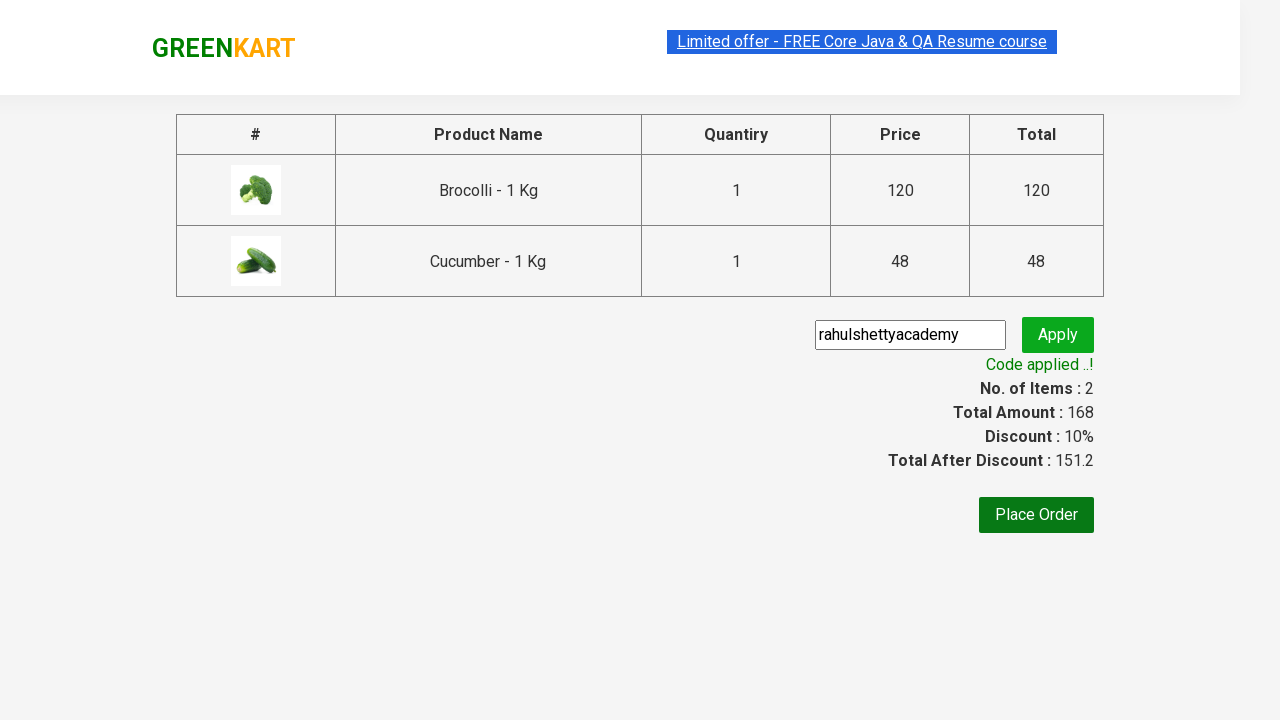

Retrieved promo info text: 'Code applied ..!'
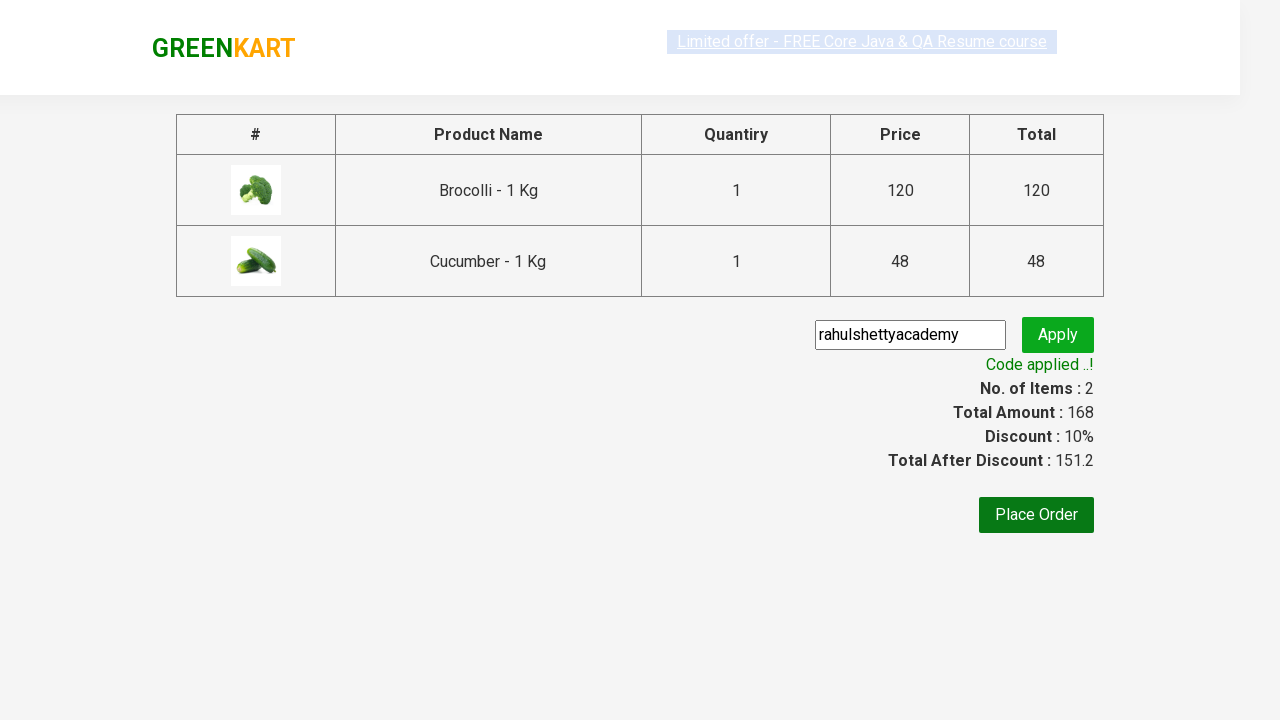

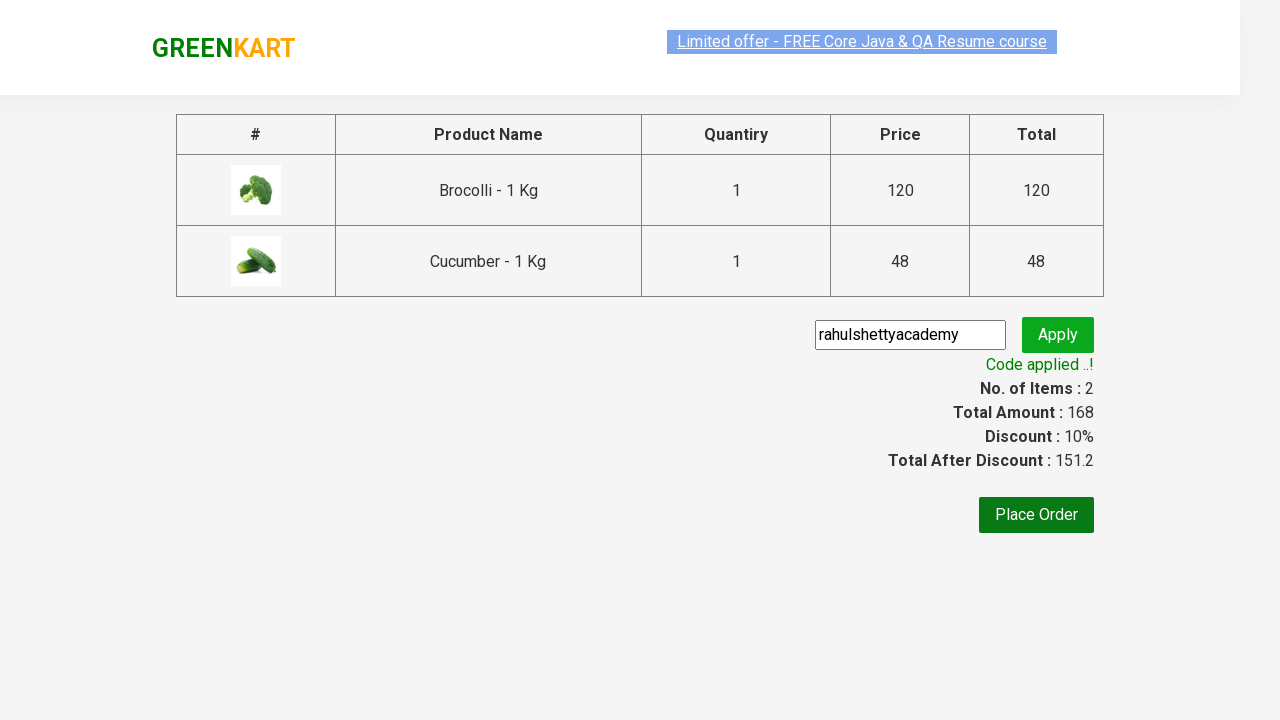